Tests page scrolling functionality by navigating to a website and scrolling down 500 pixels using JavaScript execution

Starting URL: https://www.truglobal.com/

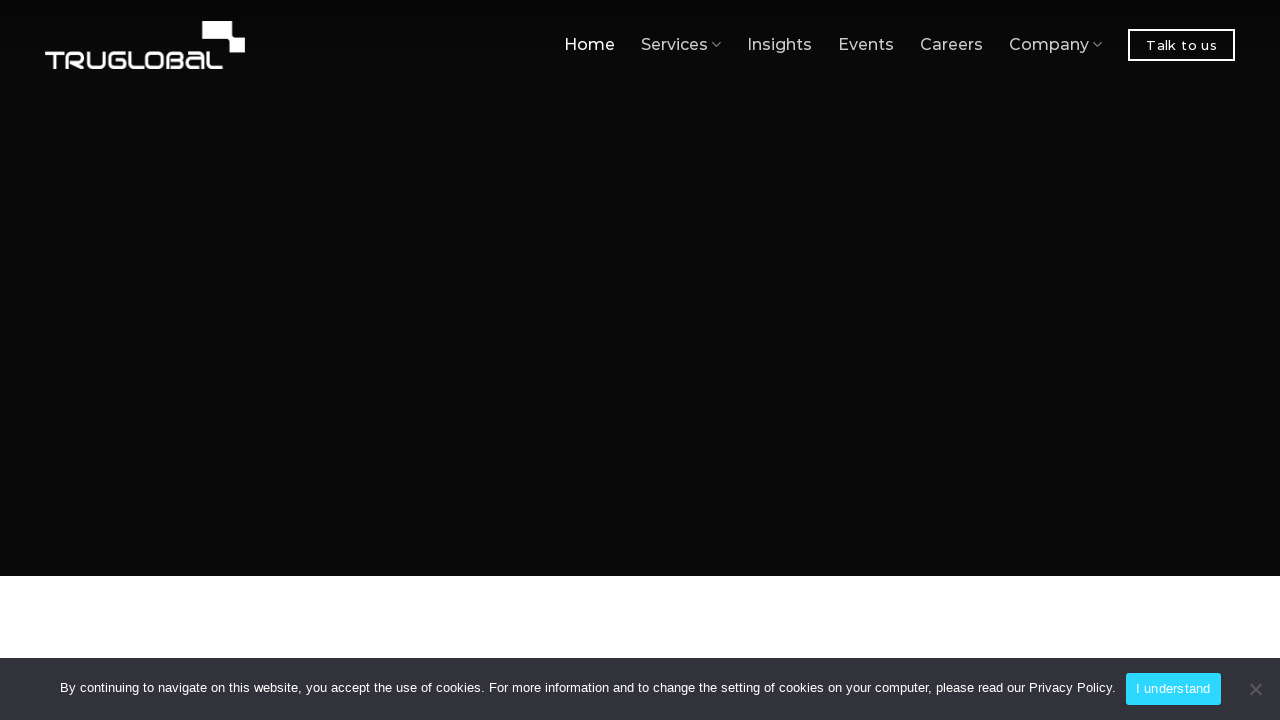

Scrolled down the page by 500 pixels using JavaScript
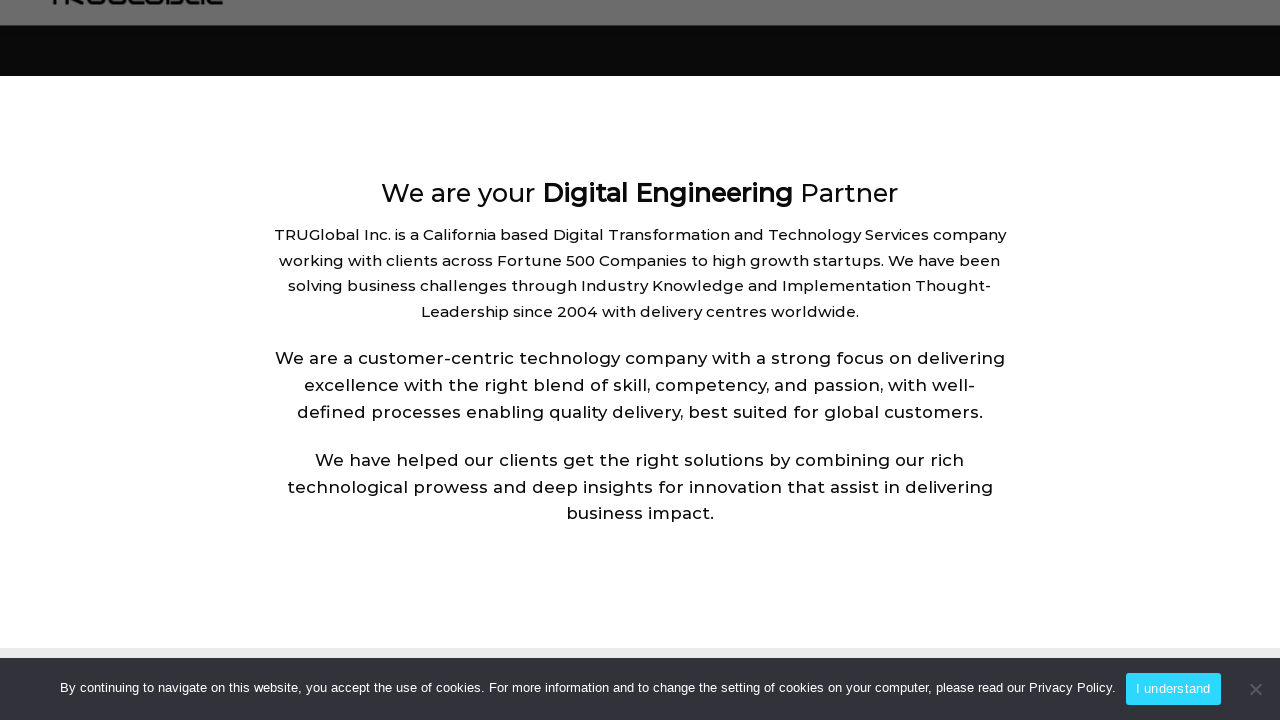

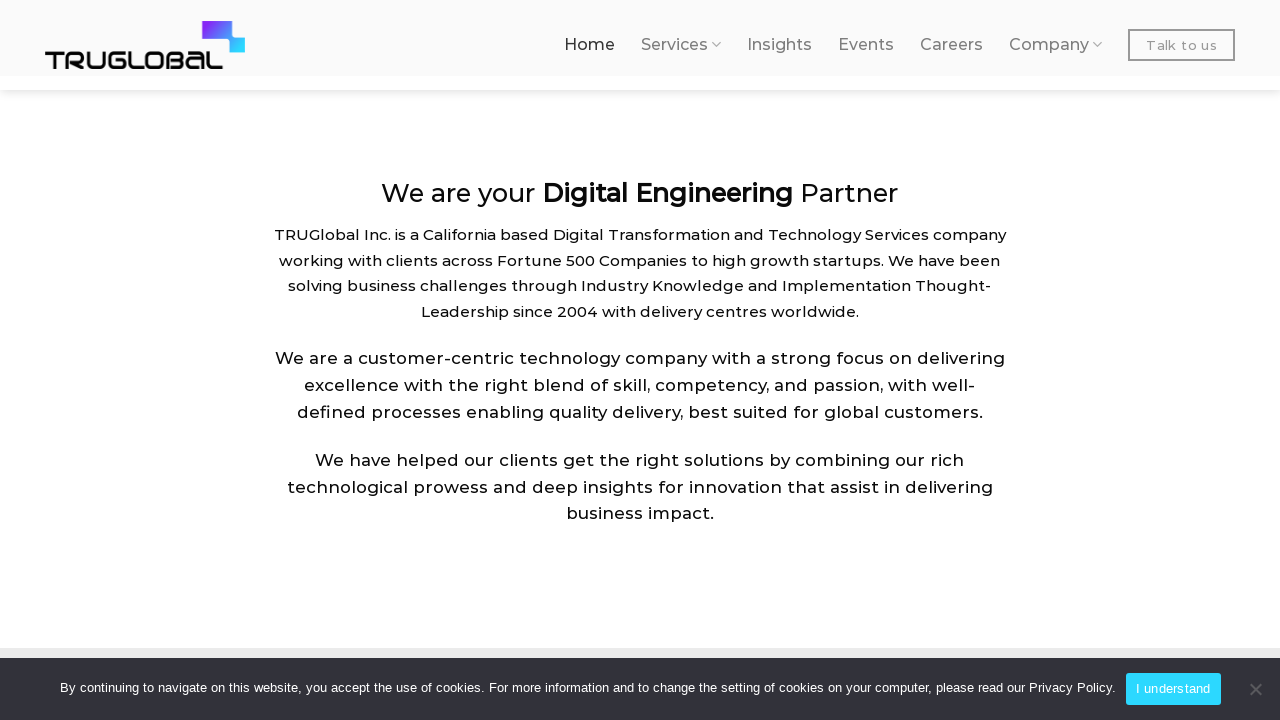